Tests alert handling functionality by navigating to different alert types and interacting with a prompt alert with text input

Starting URL: https://demo.automationtesting.in/Alerts.html

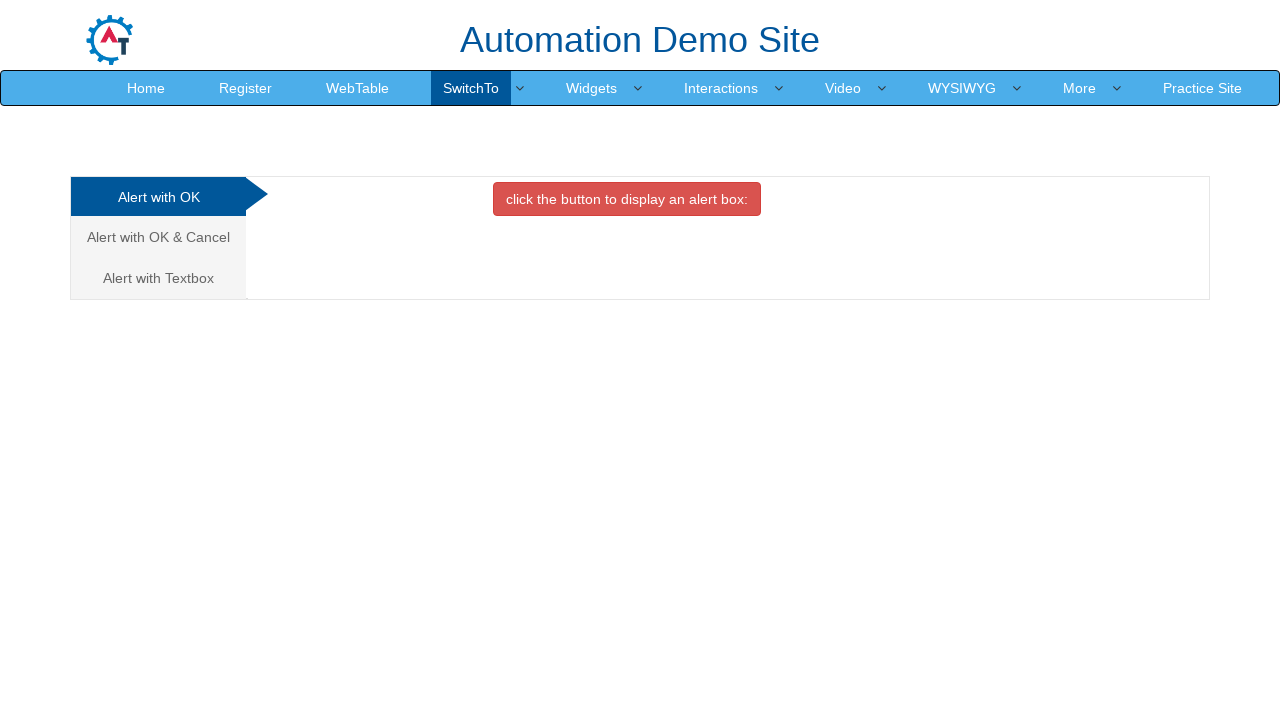

Clicked on 'Alert with Textbox' tab at (158, 278) on xpath=//a[contains(text(),'Alert with Textbox')]
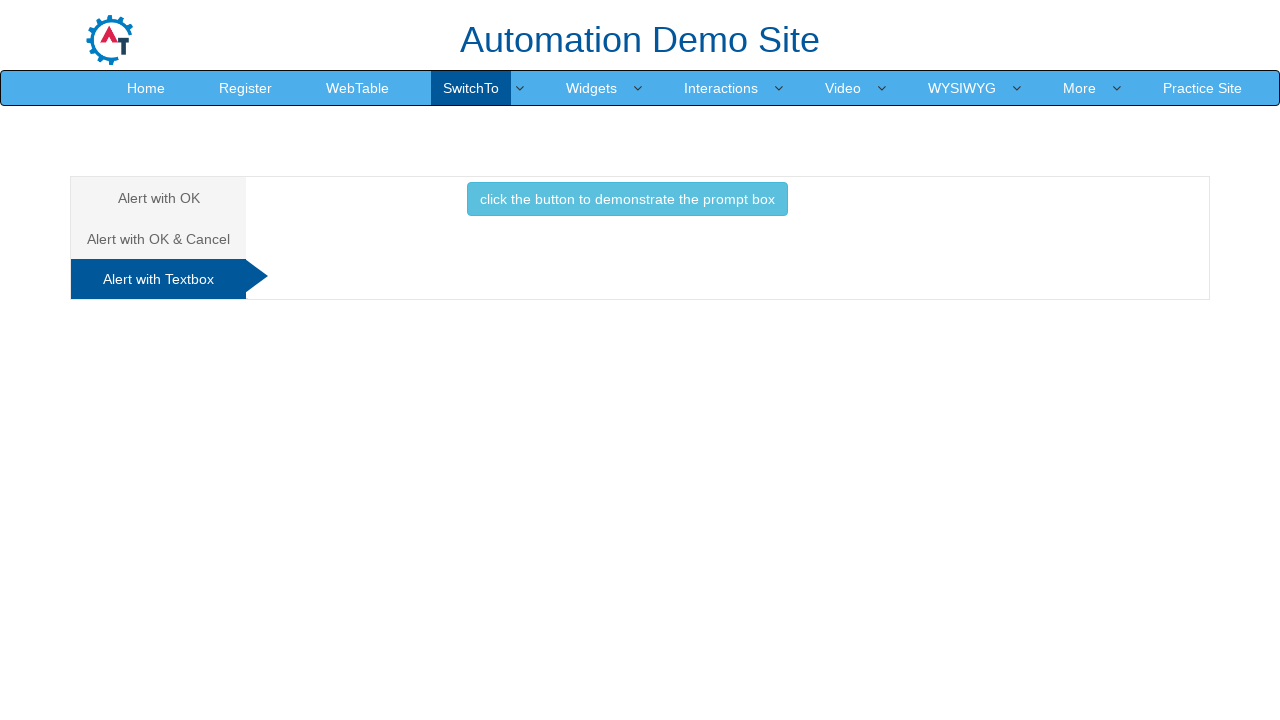

Clicked button to trigger prompt alert at (627, 199) on xpath=//button[@onclick='promptbox()']
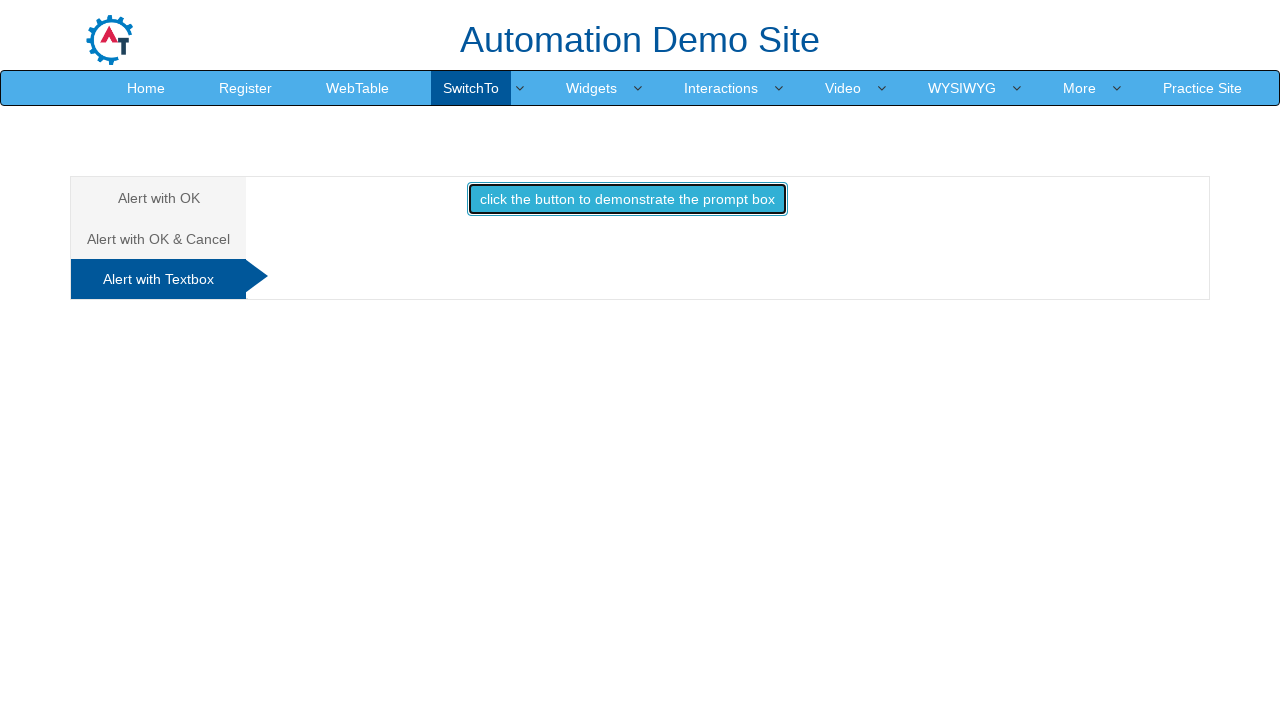

Handled and dismissed the prompt alert
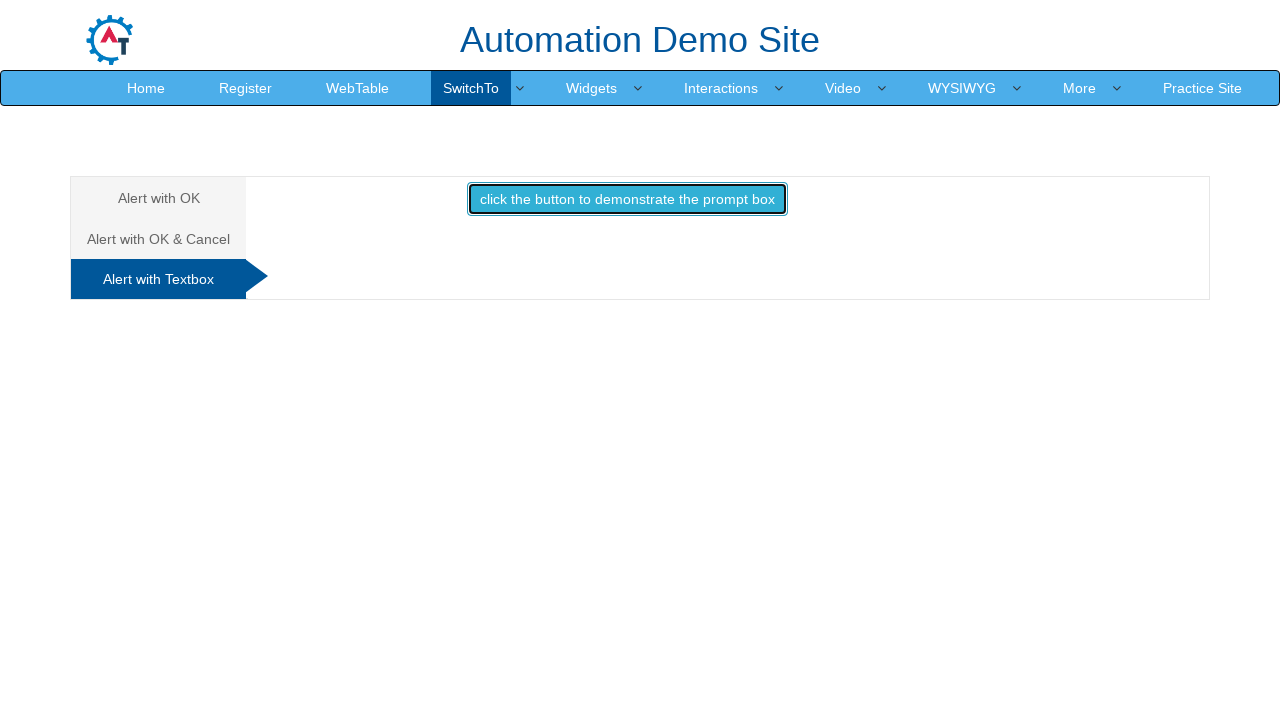

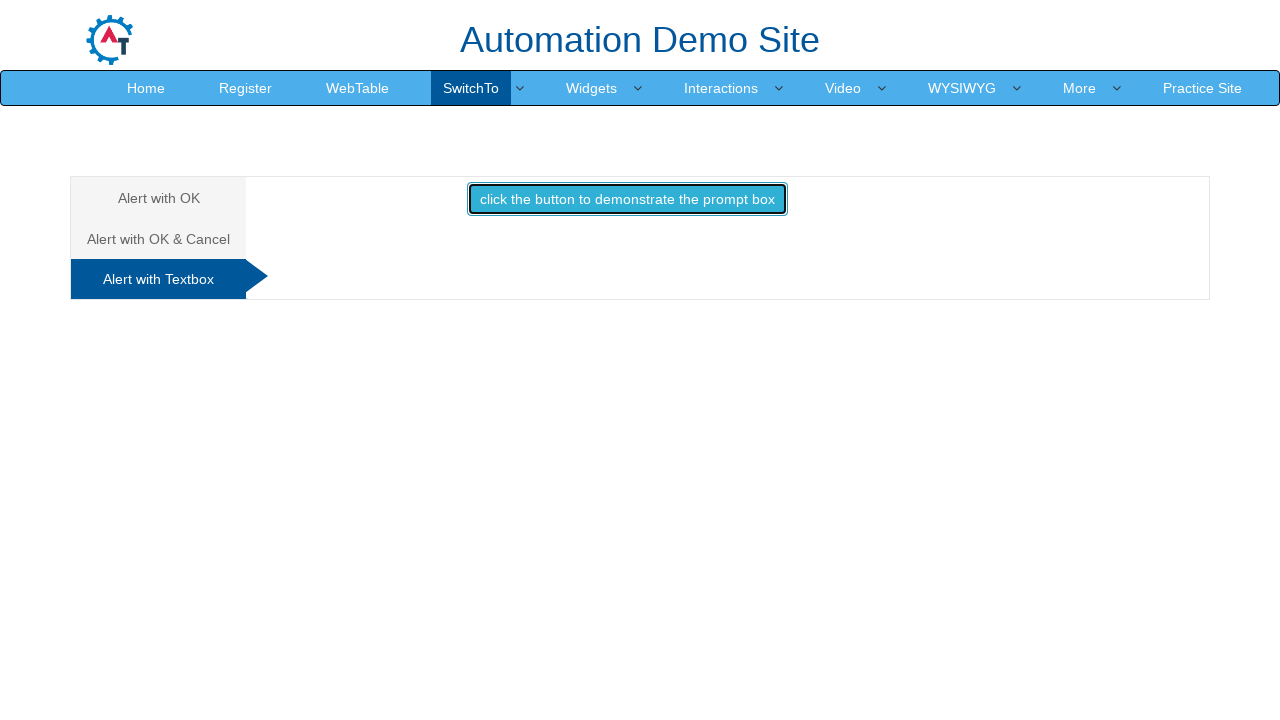